Clicks on buttons "One", "Two", and "Four" and verifies they disappear after being clicked

Starting URL: https://webjump-user.github.io/testqa/

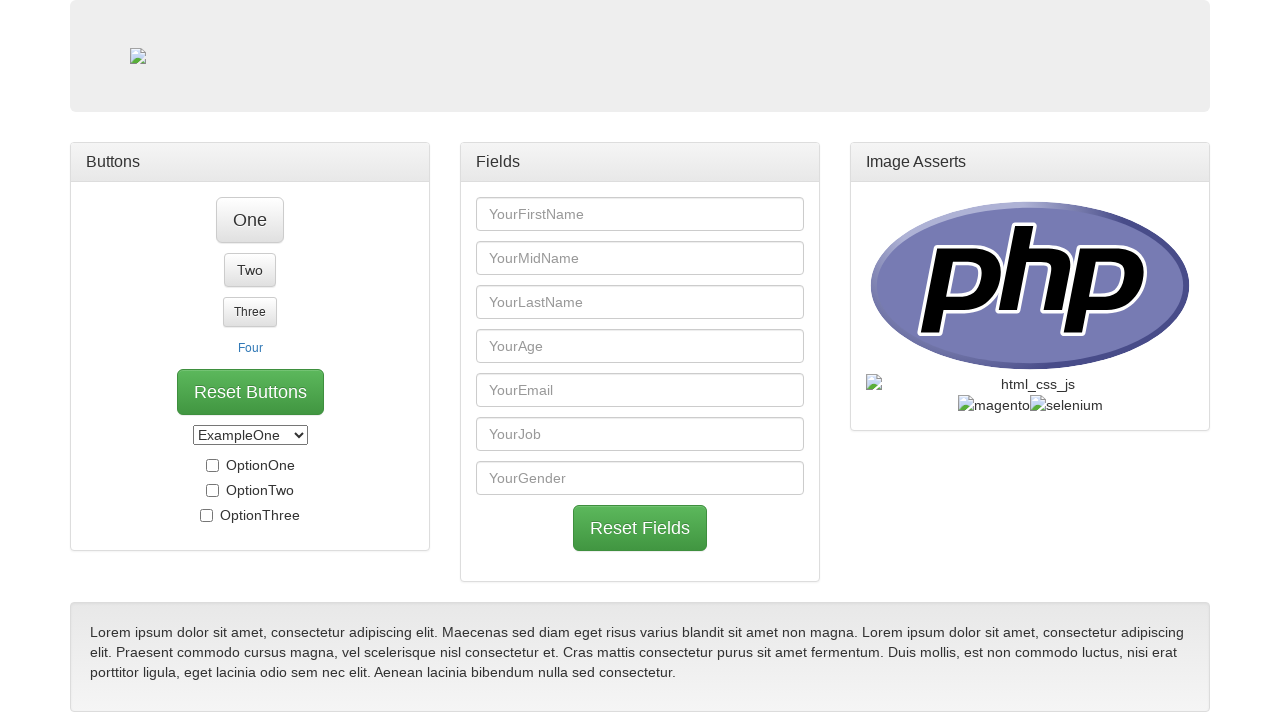

Clicked button 'One' at (250, 220) on button:has-text('One')
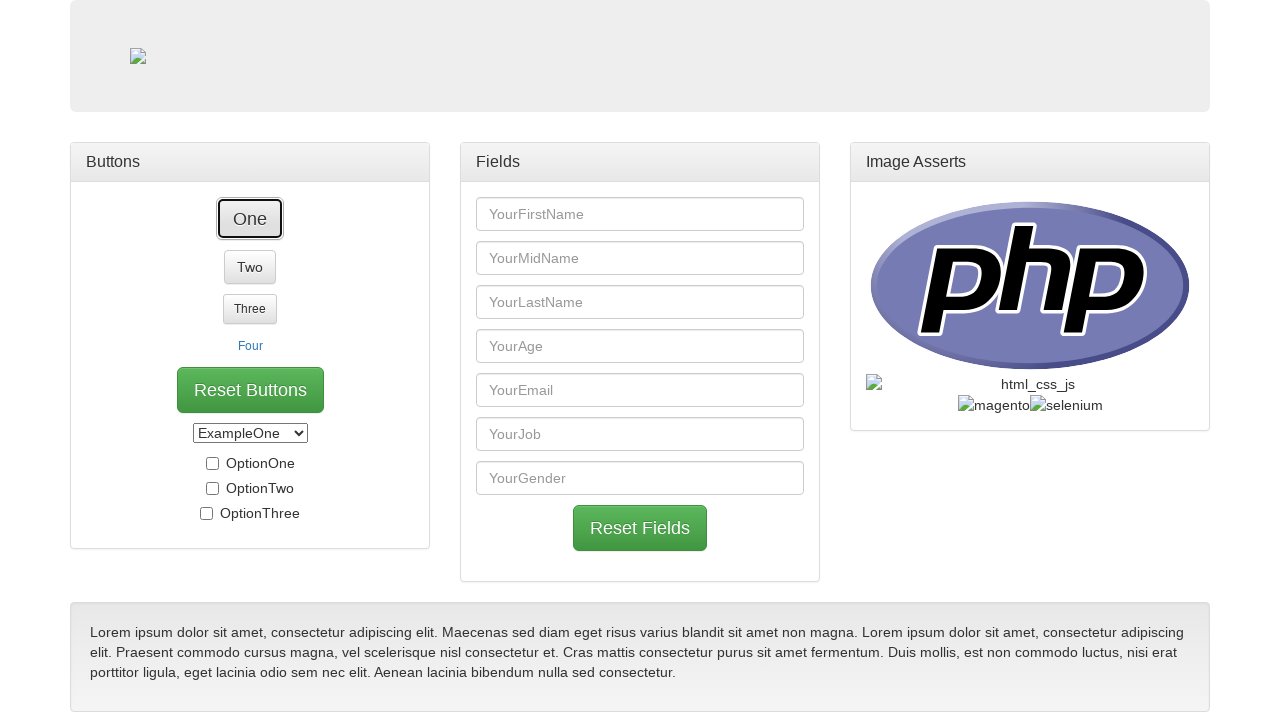

Clicked button 'Two' at (250, 244) on button:has-text('Two')
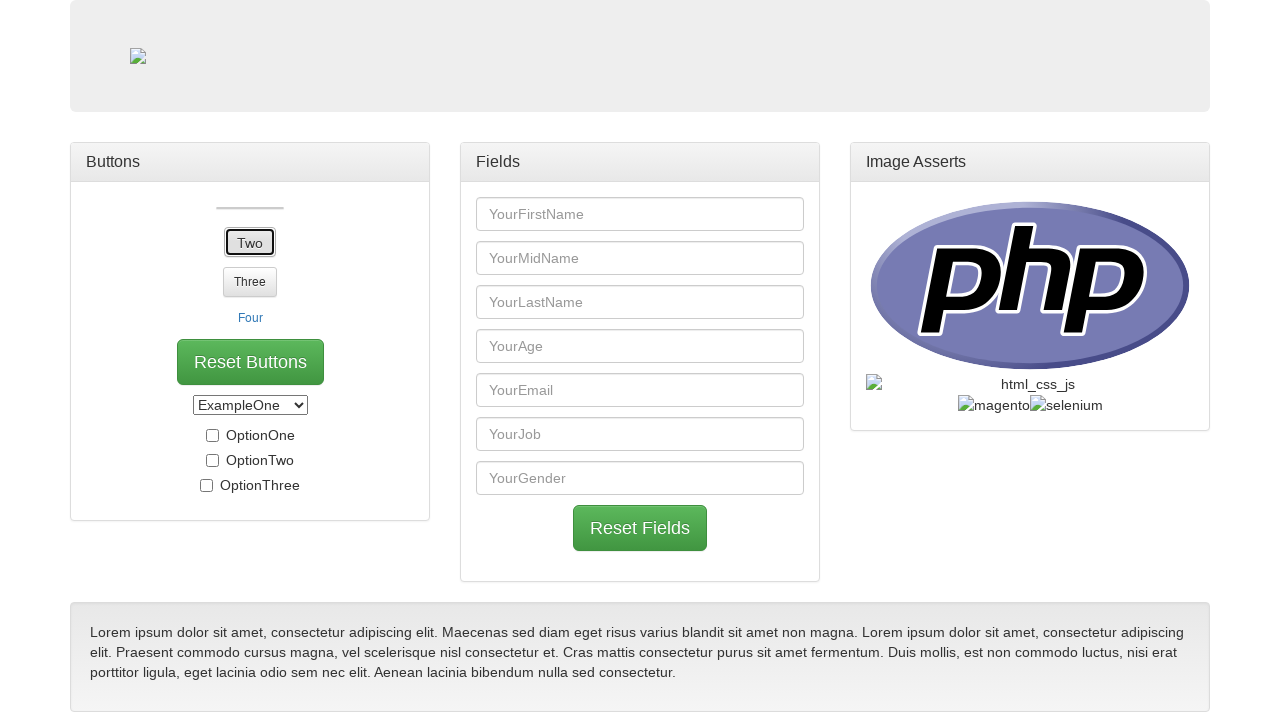

Clicked button 'Four' at (250, 288) on button:has-text('Four')
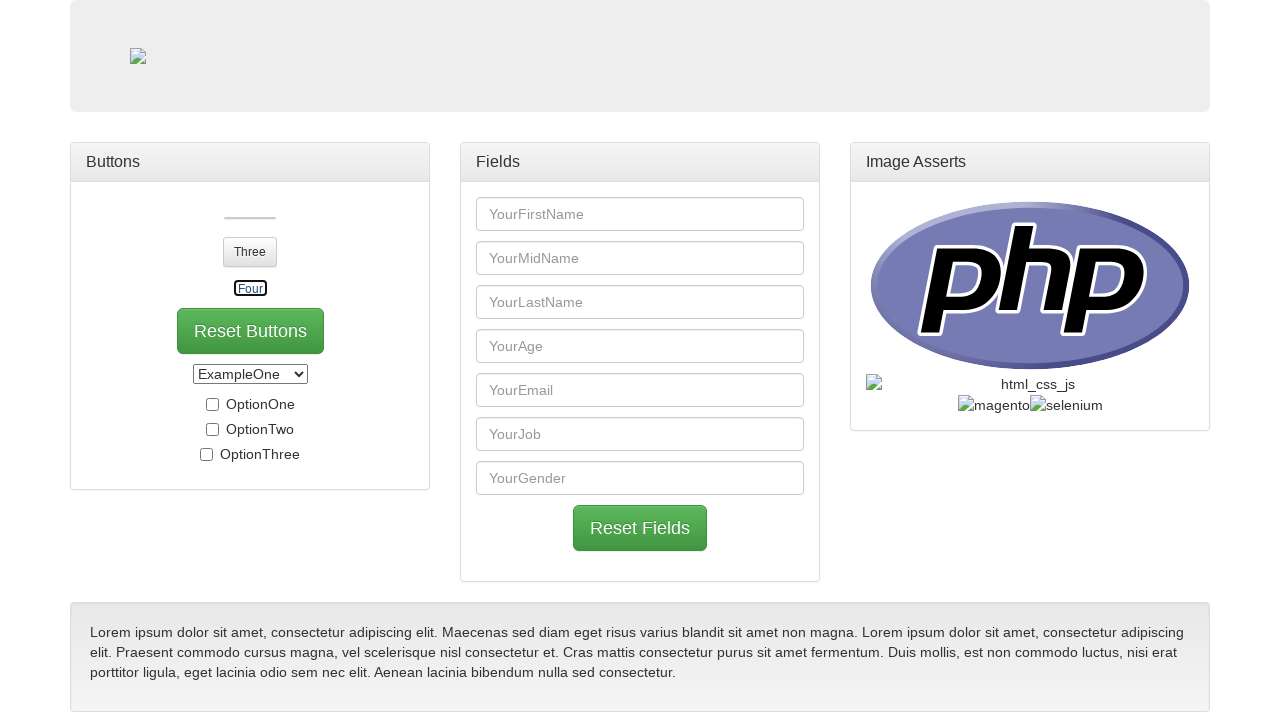

Verified button 'One' is hidden
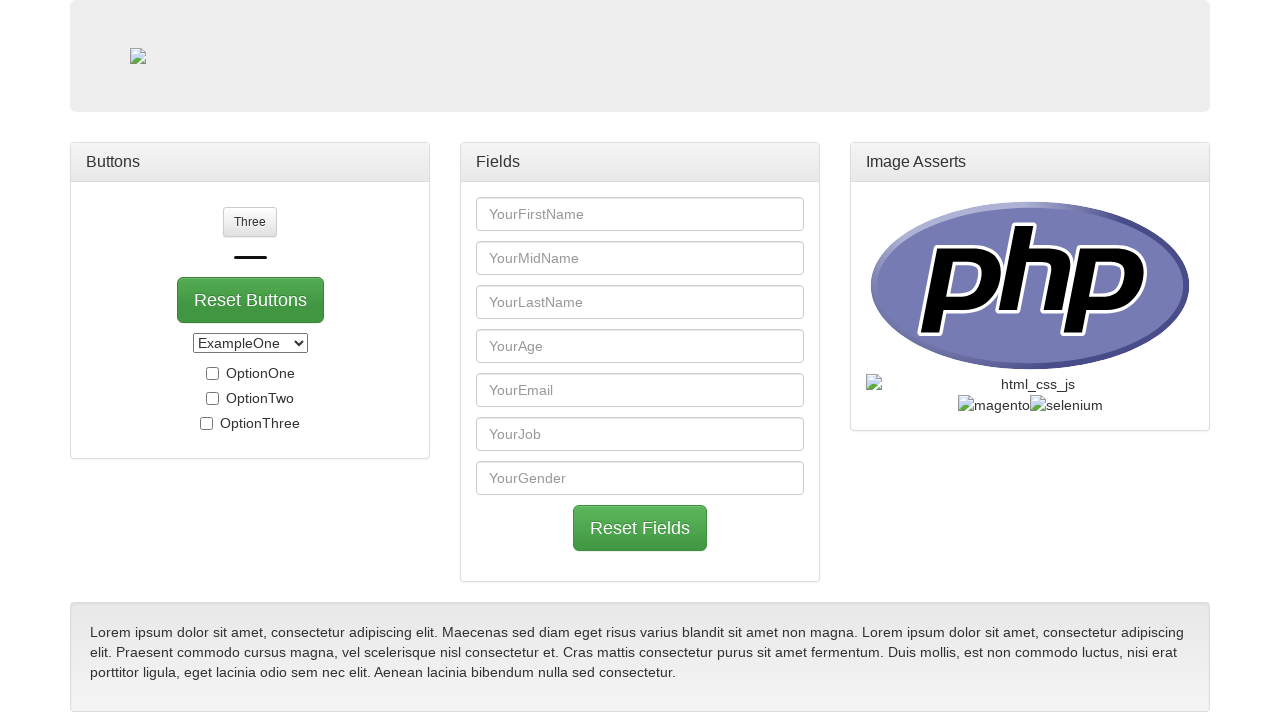

Verified button 'Two' is hidden
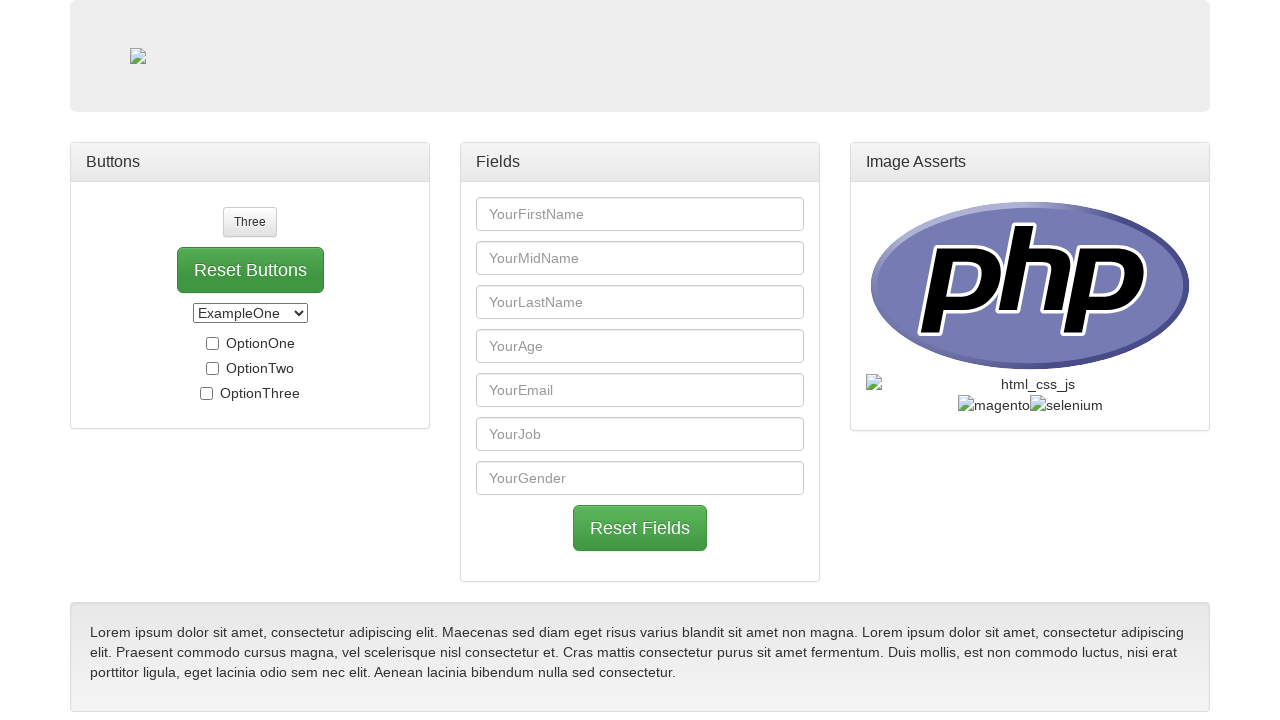

Verified button 'Four' is hidden
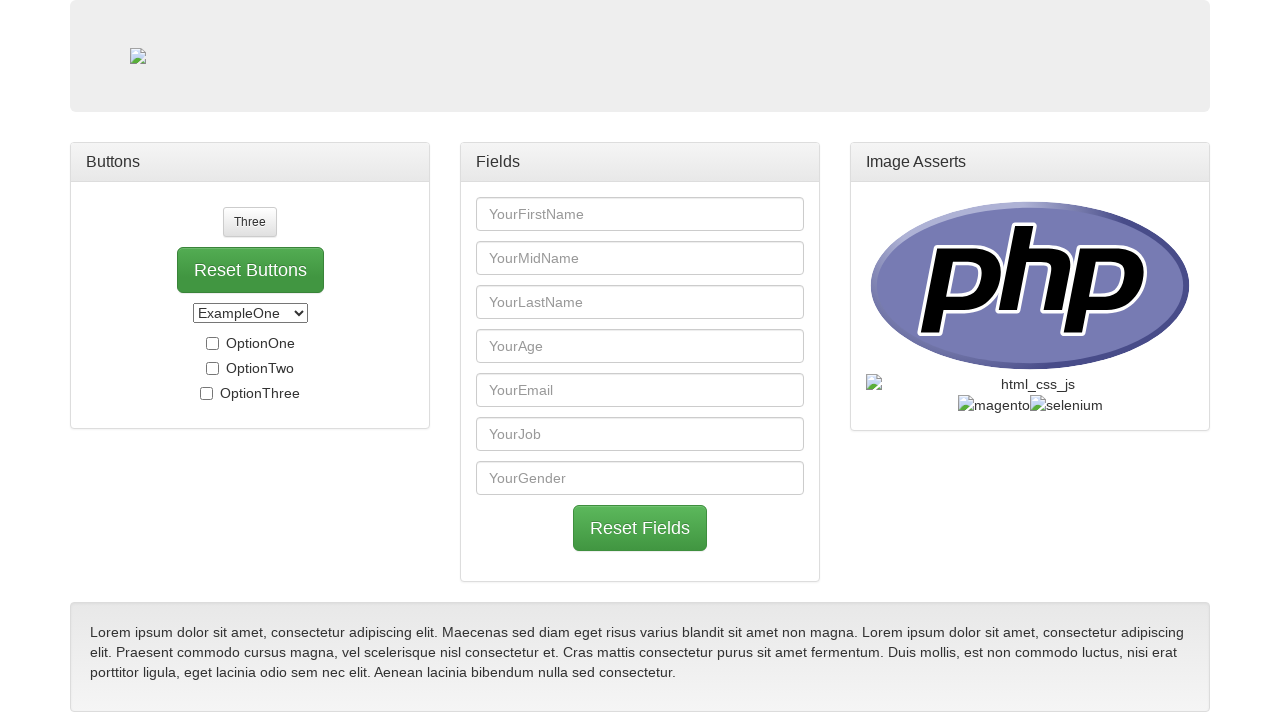

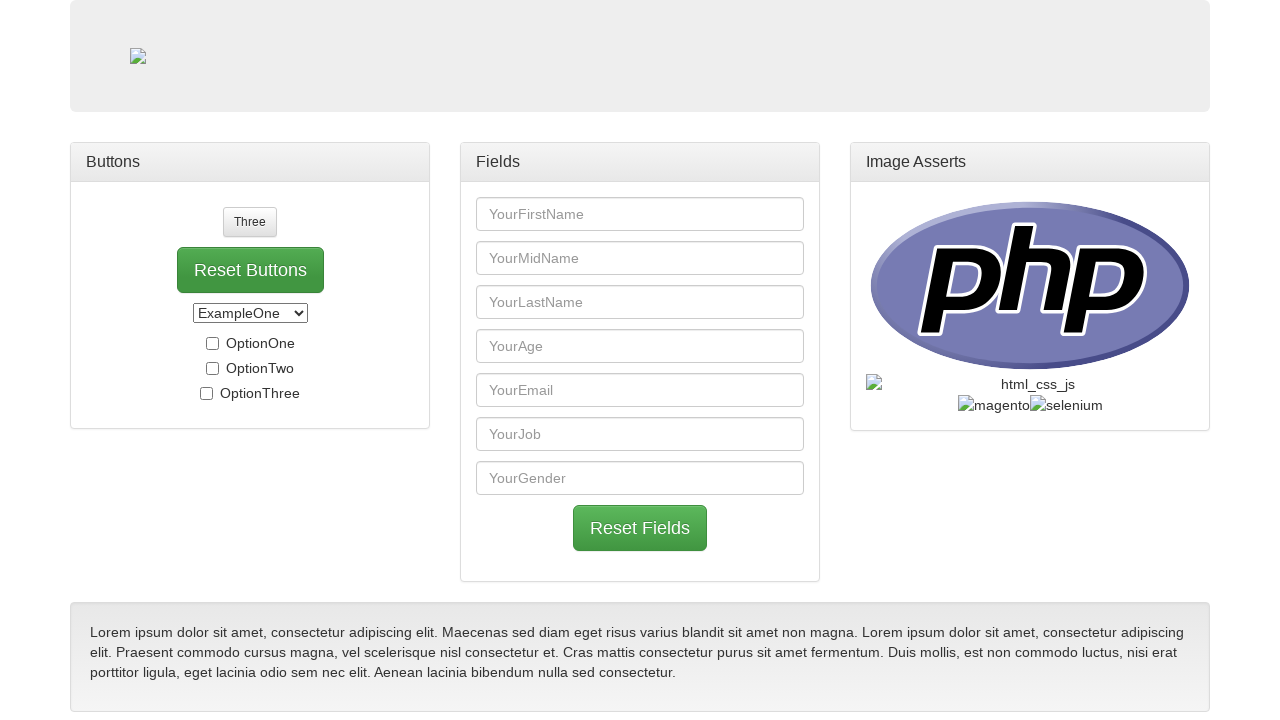